Clicks on the "Drag and Drop" link and verifies that the "Home" link is displayed on the resulting page

Starting URL: https://practice.cydeo.com/

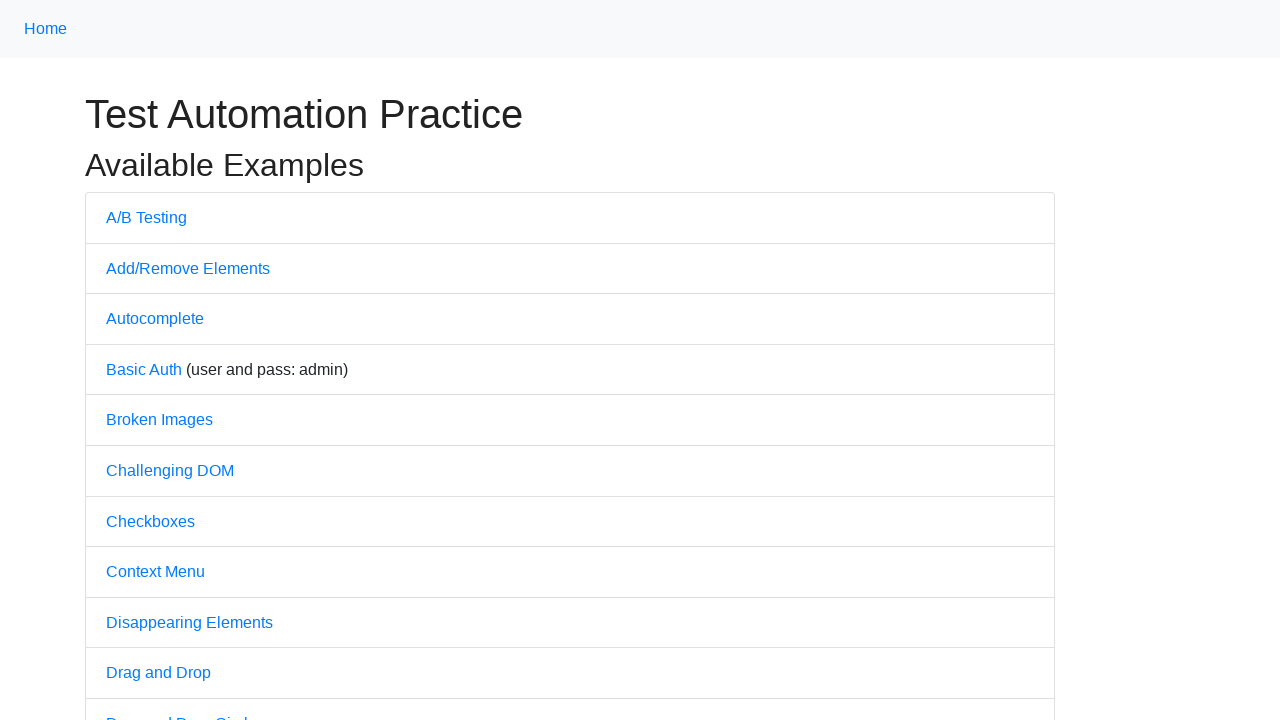

Clicked on the 'Drag and Drop' link at (158, 673) on xpath=//a[text()='Drag and Drop']
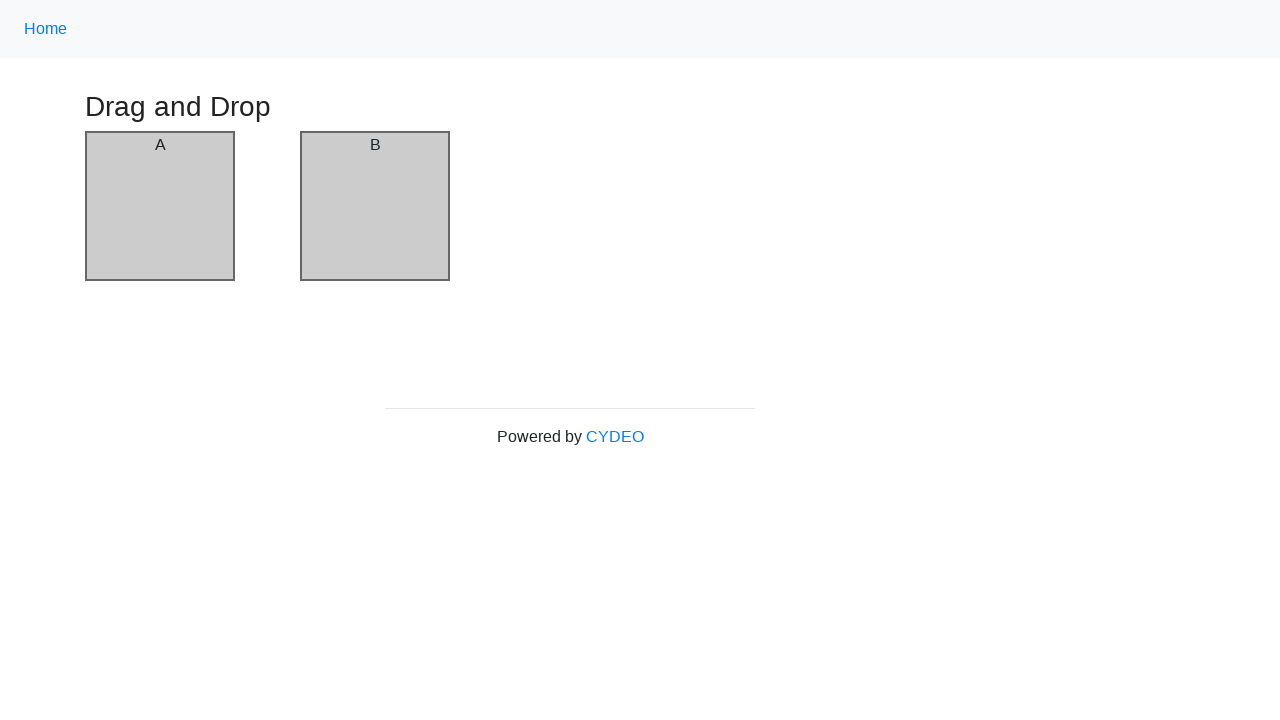

Located the 'Home' link element
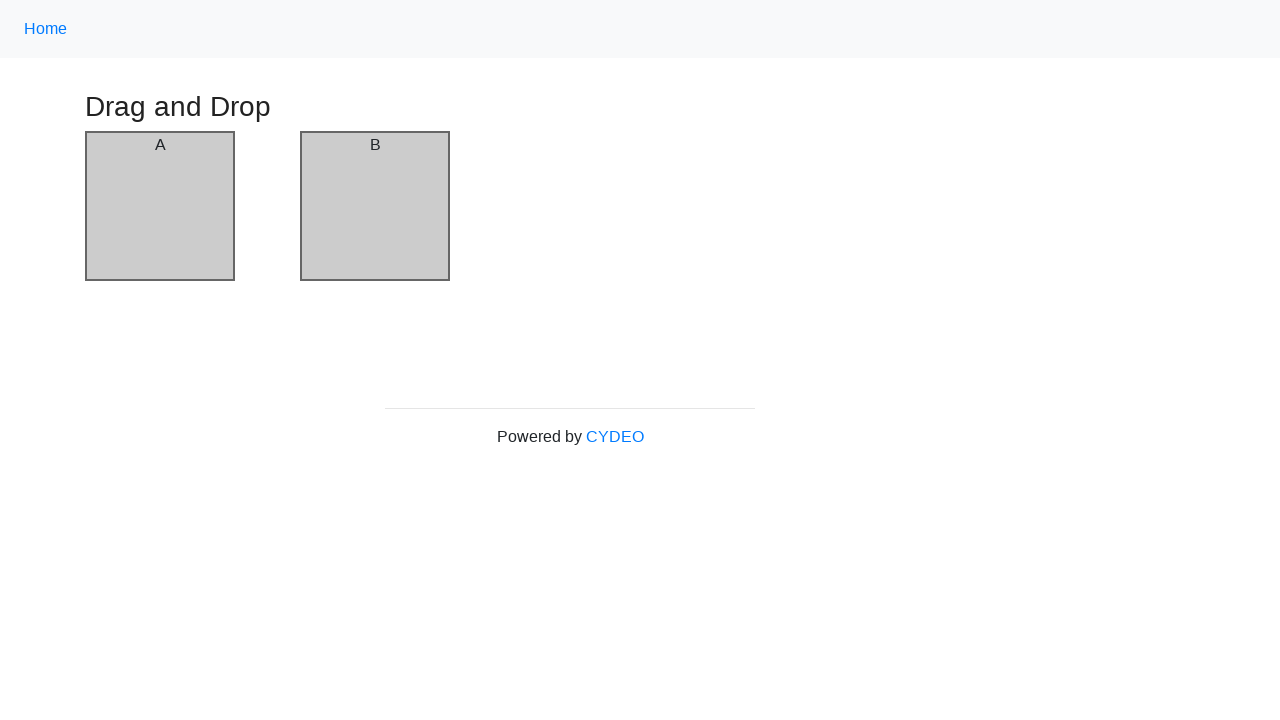

Verified that the 'Home' link is visible on the page
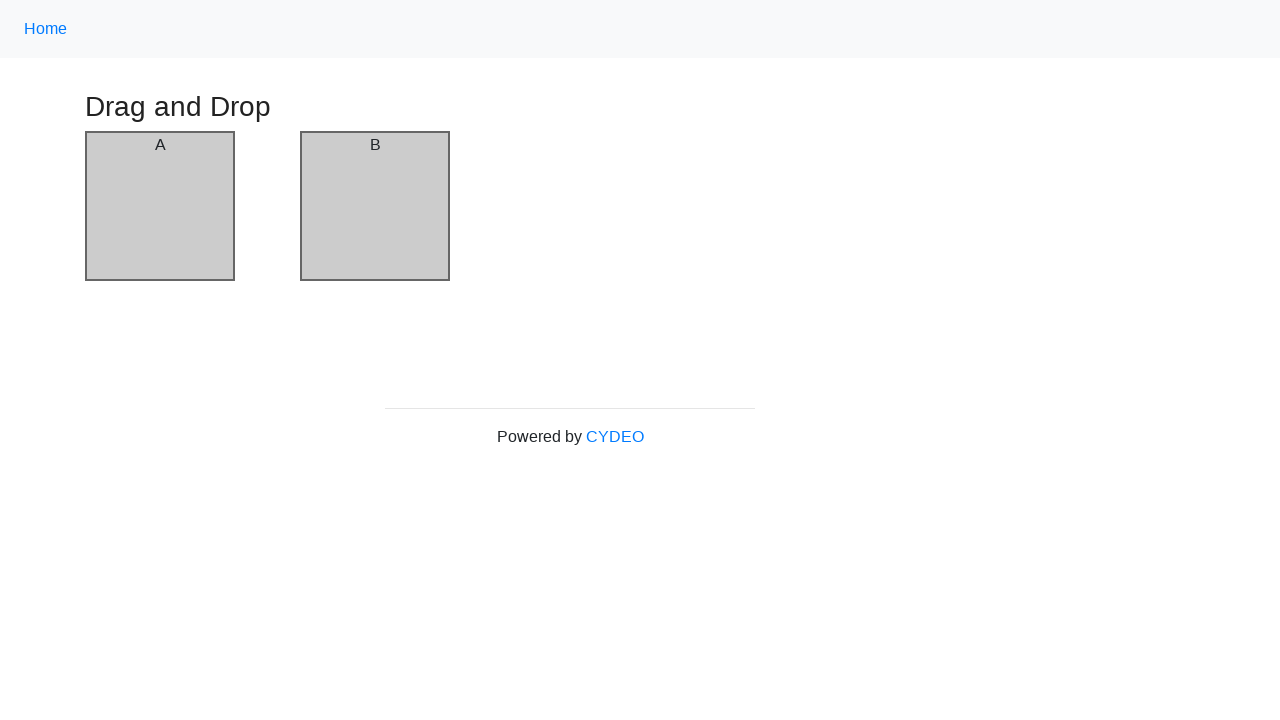

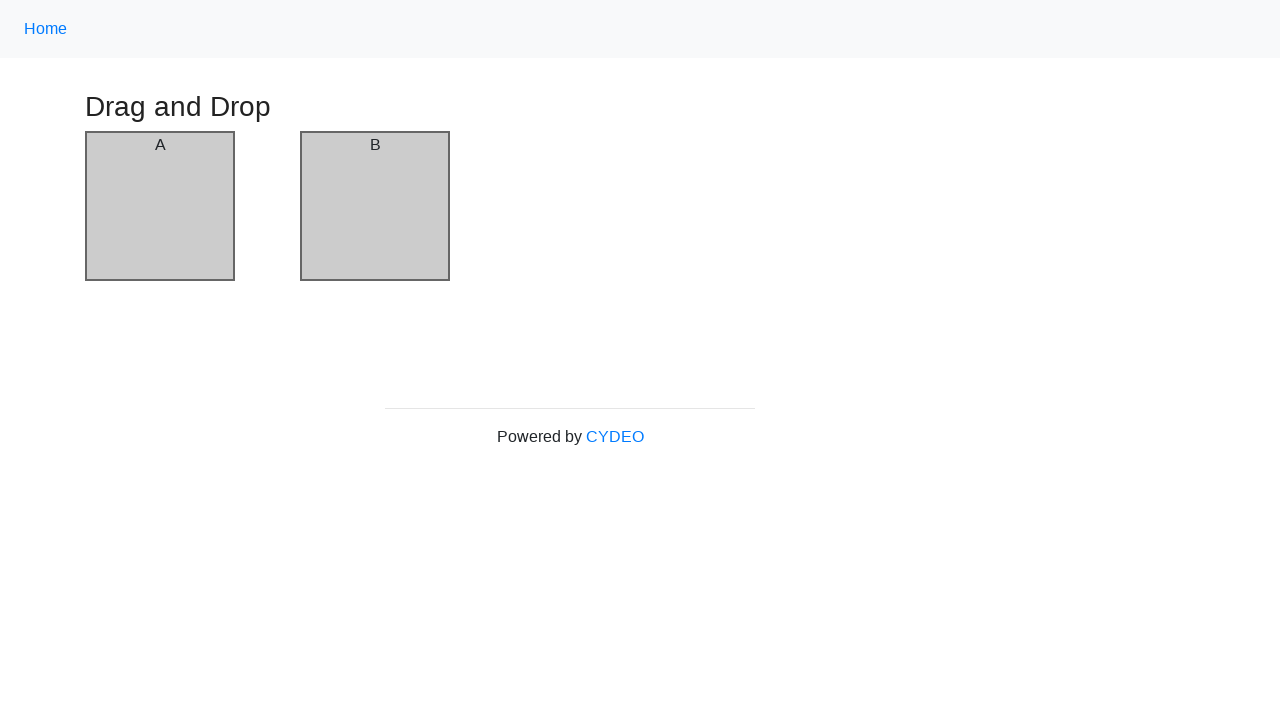